Tests the champion information page on auntm.ai by selecting a rank from the rank dropdown and a signature level from the signature dropdown, verifying that the page controls work correctly.

Starting URL: https://auntm.ai/champions/hulk/tier/6

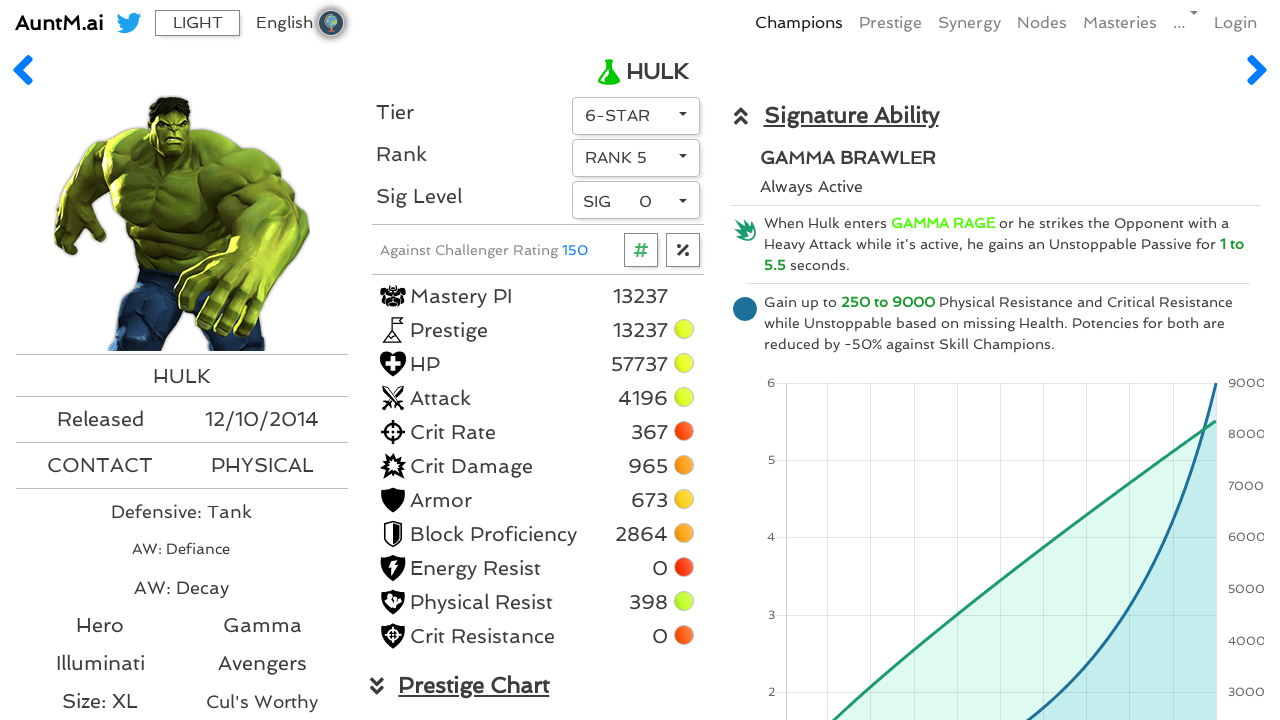

Clicked rank dropdown to open it at (636, 158) on #rankDropdown
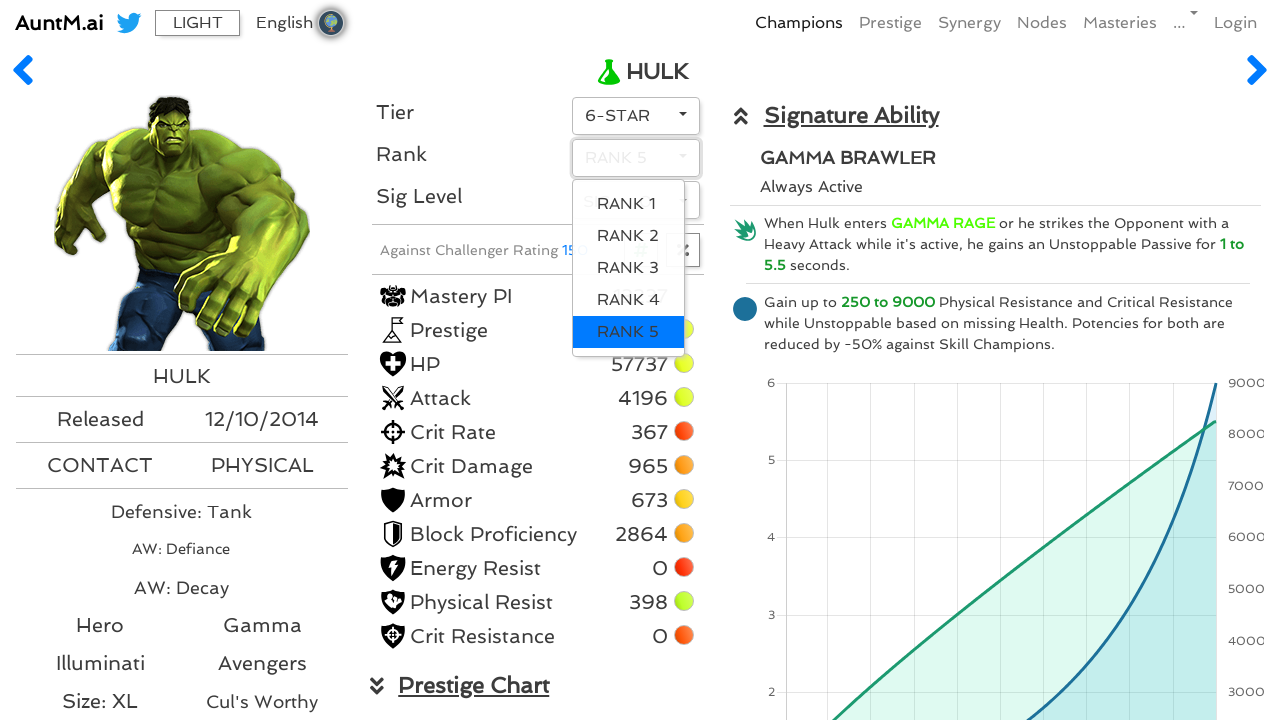

Selected RANK 3 from dropdown at (628, 268) on xpath=//*[contains(text(), 'RANK 3')]
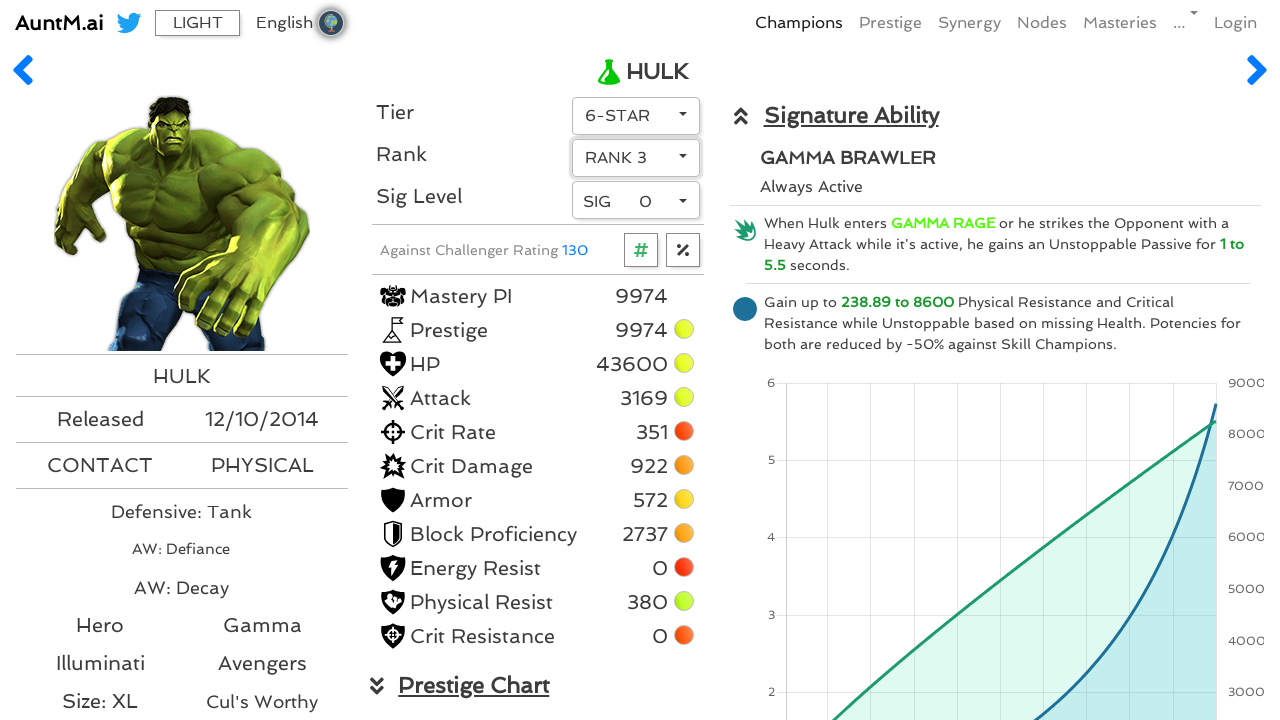

Clicked signature level dropdown to open it at (636, 200) on #sigDropdown
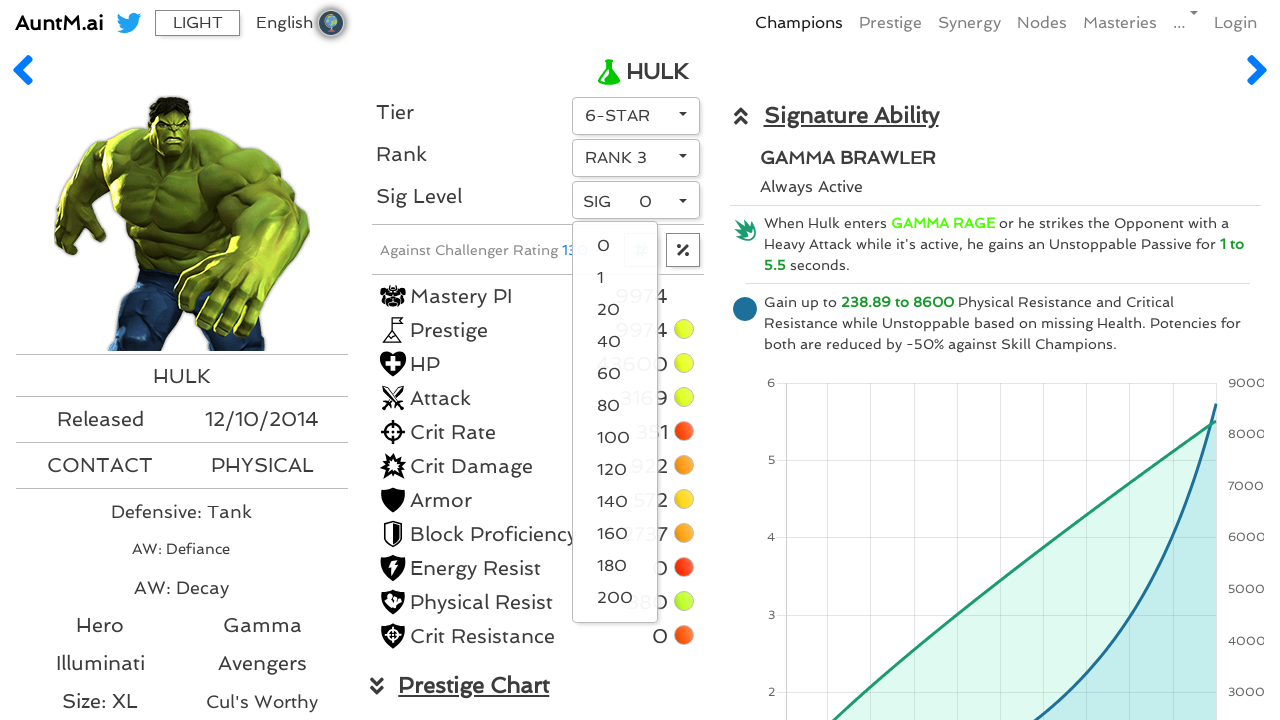

Selected signature level 100 from dropdown at (614, 438) on xpath=//*[contains(text(), '100')] >> nth=2
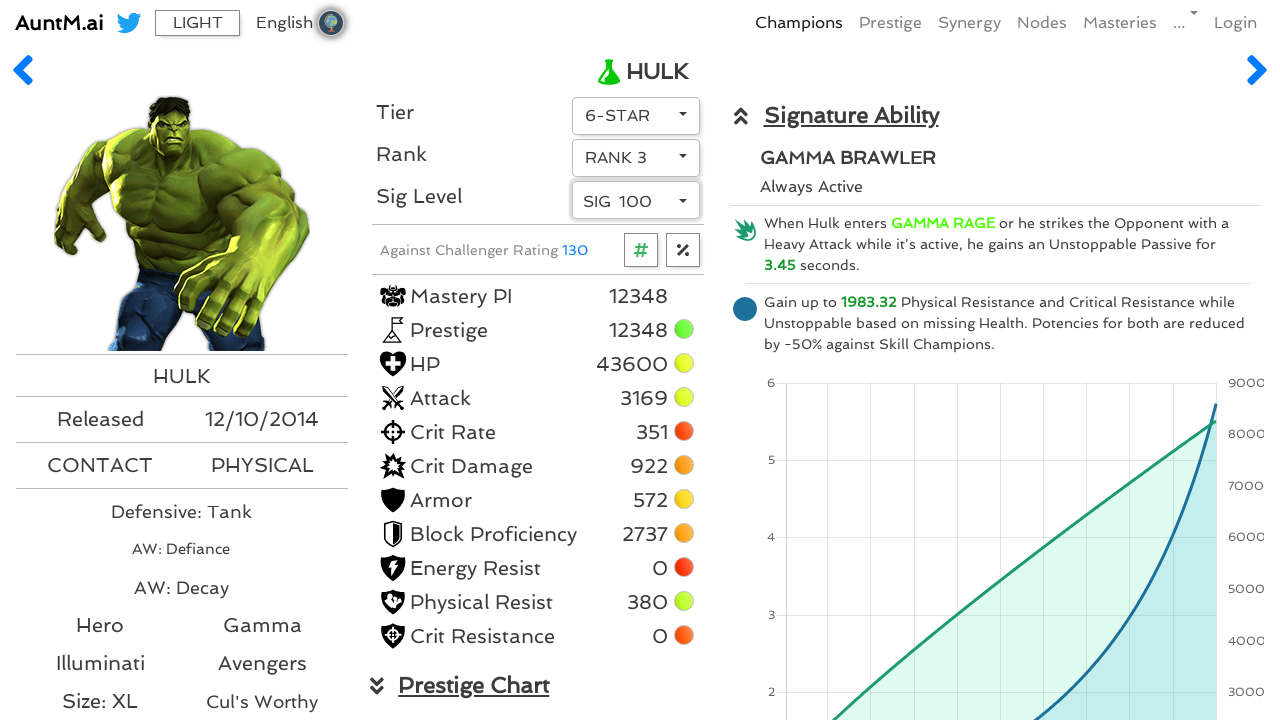

Champion stats loaded and are now visible
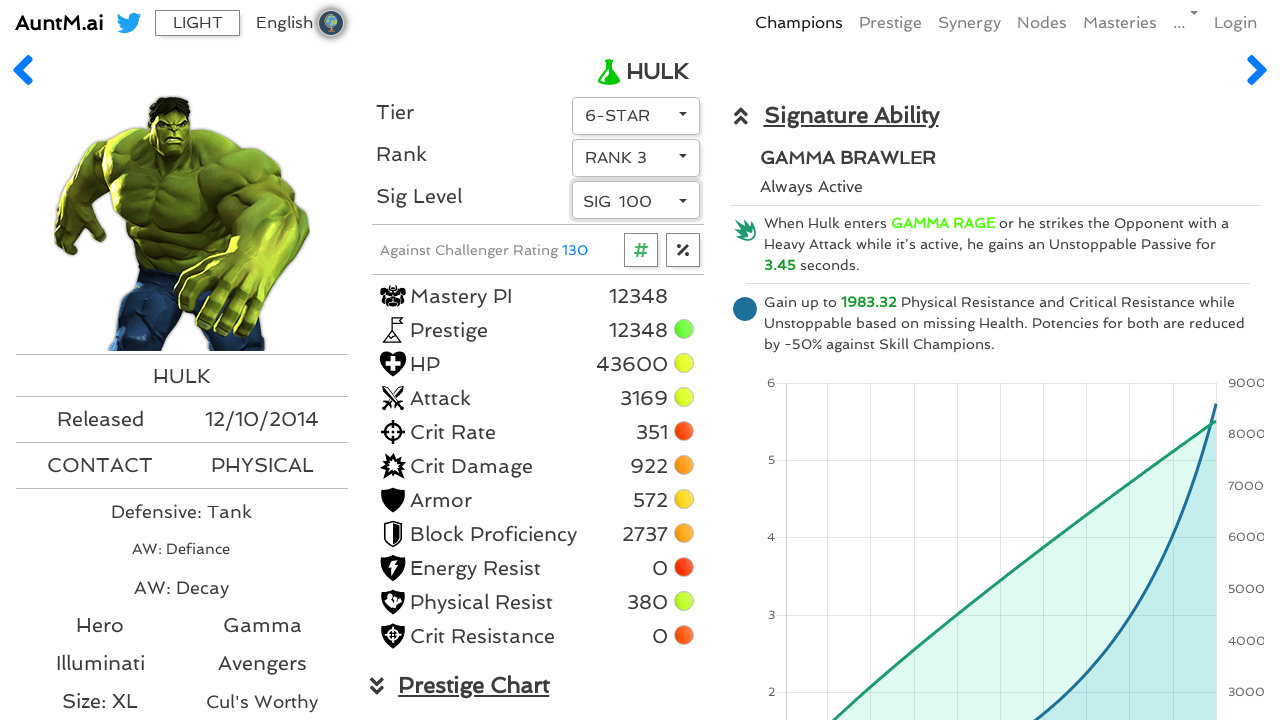

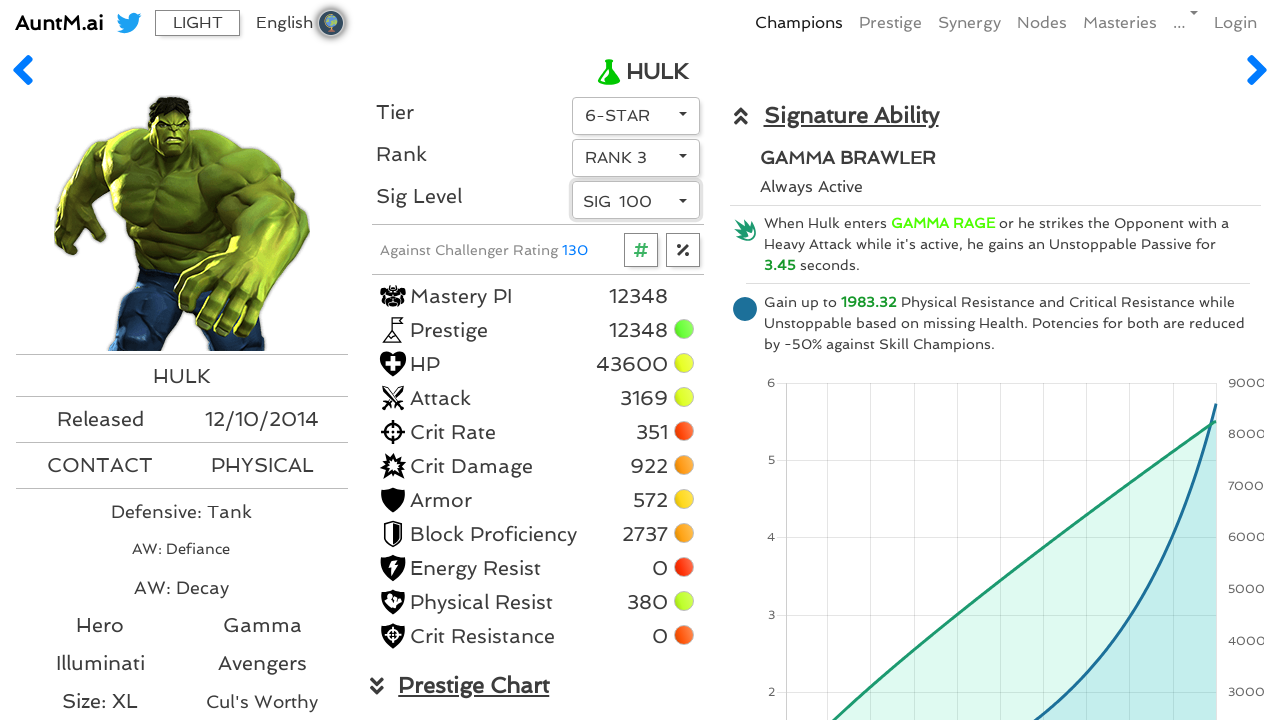